Tests that the CRM Pro website loads completely by waiting for the page to reach a fully loaded state using document.readyState check.

Starting URL: https://classic.crmpro.com/

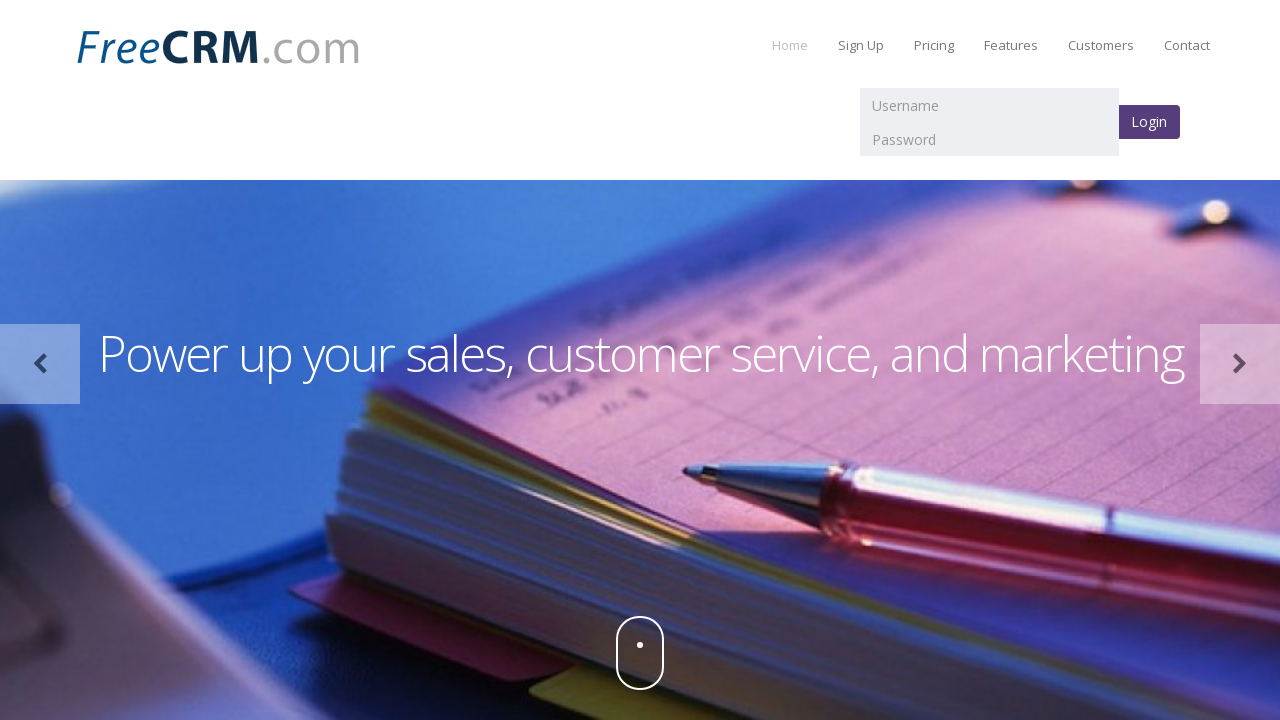

Waited for page load state to complete
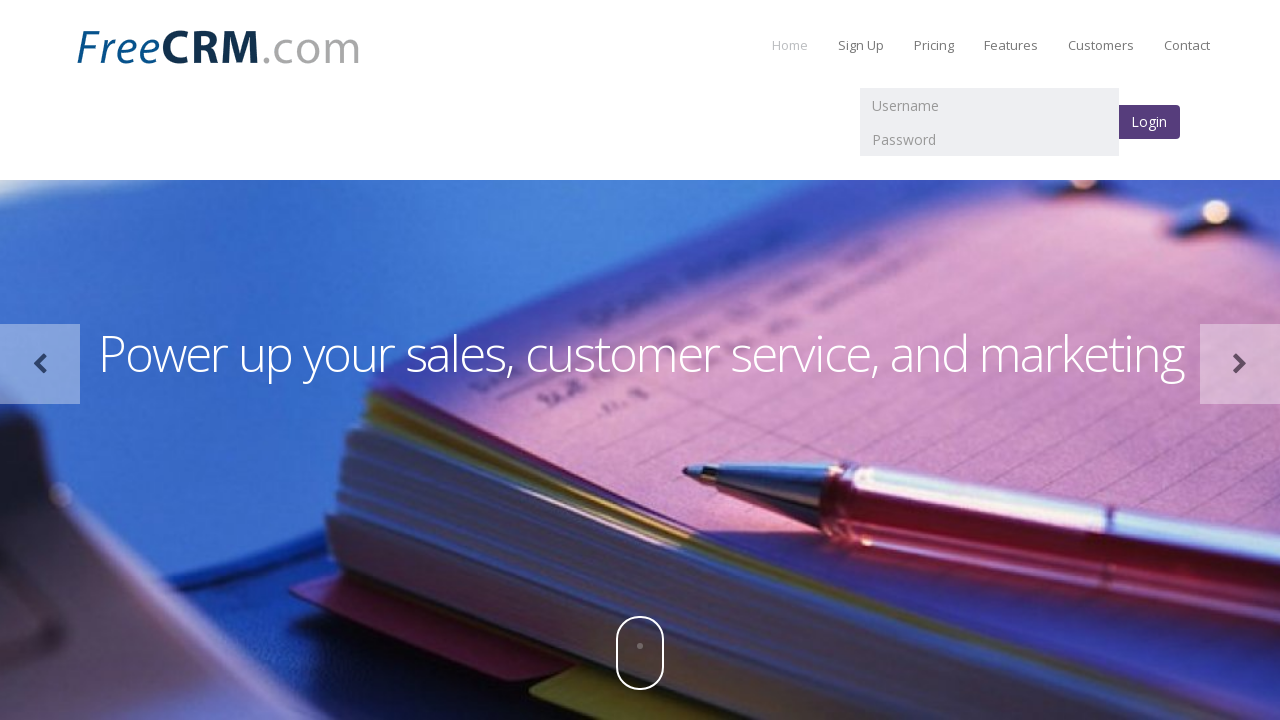

Waited for DOM content to be loaded
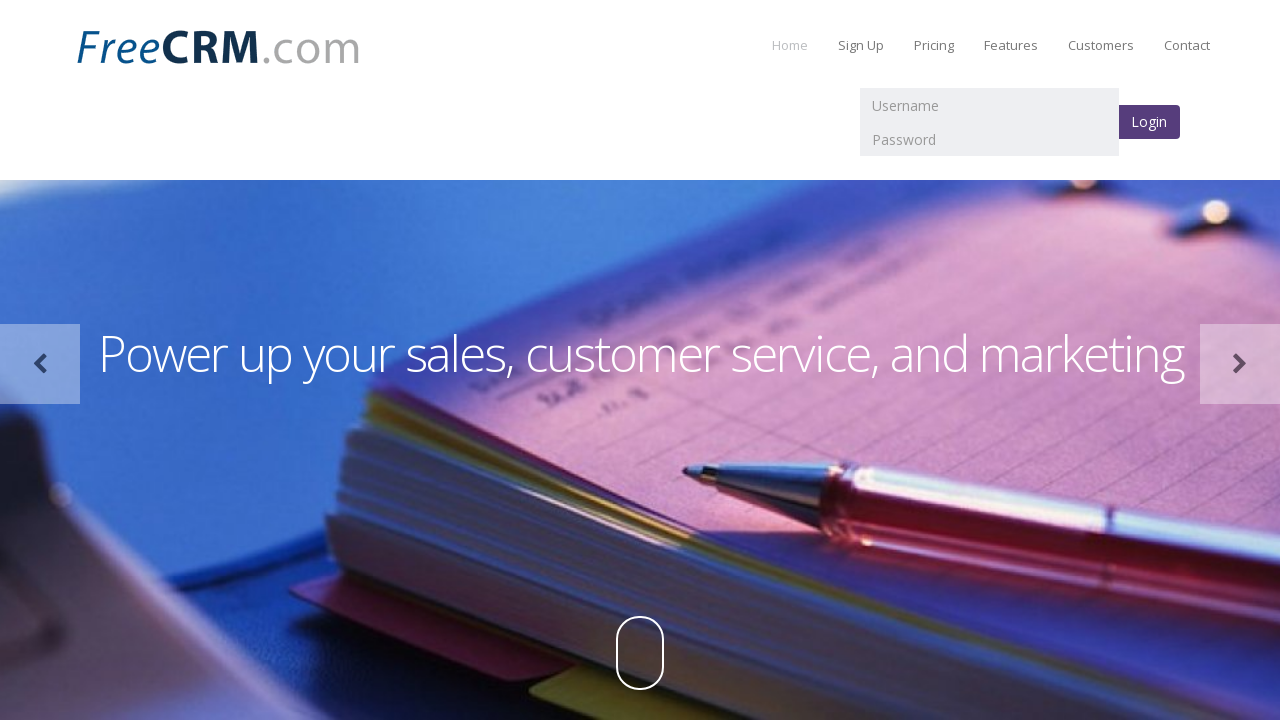

Evaluated document.readyState to verify page is fully loaded
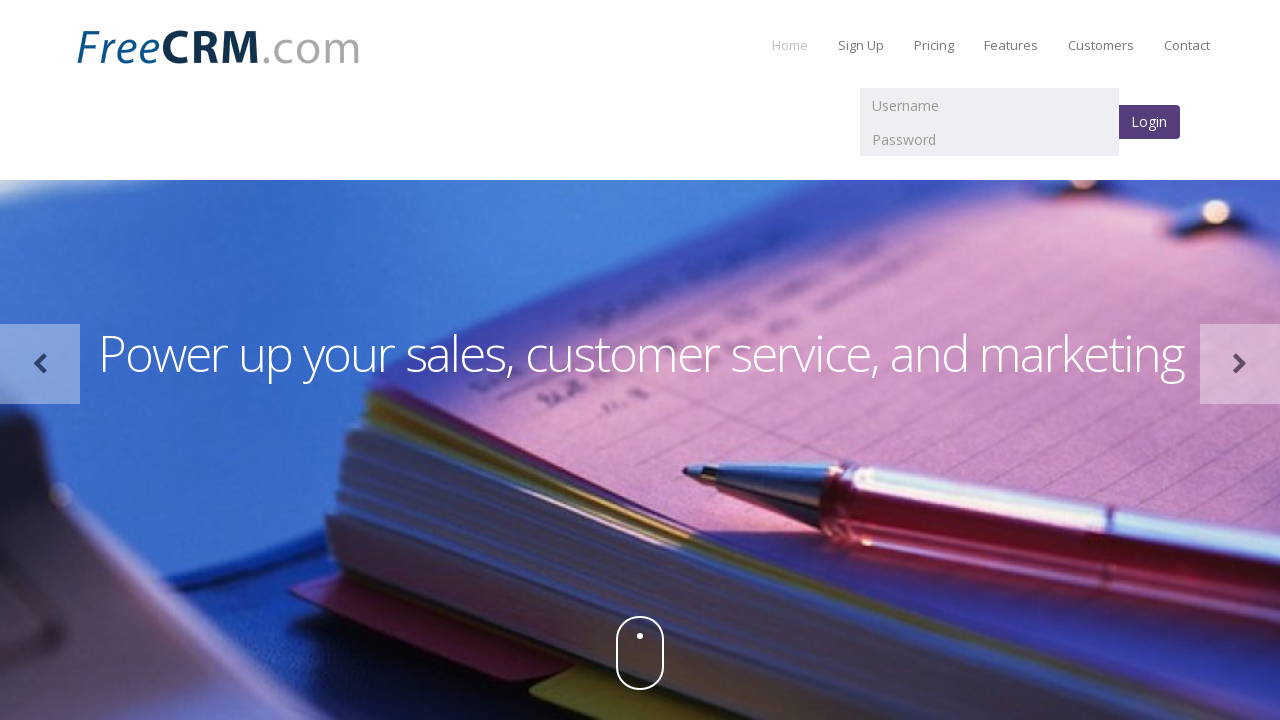

Assertion passed: page is fully loaded
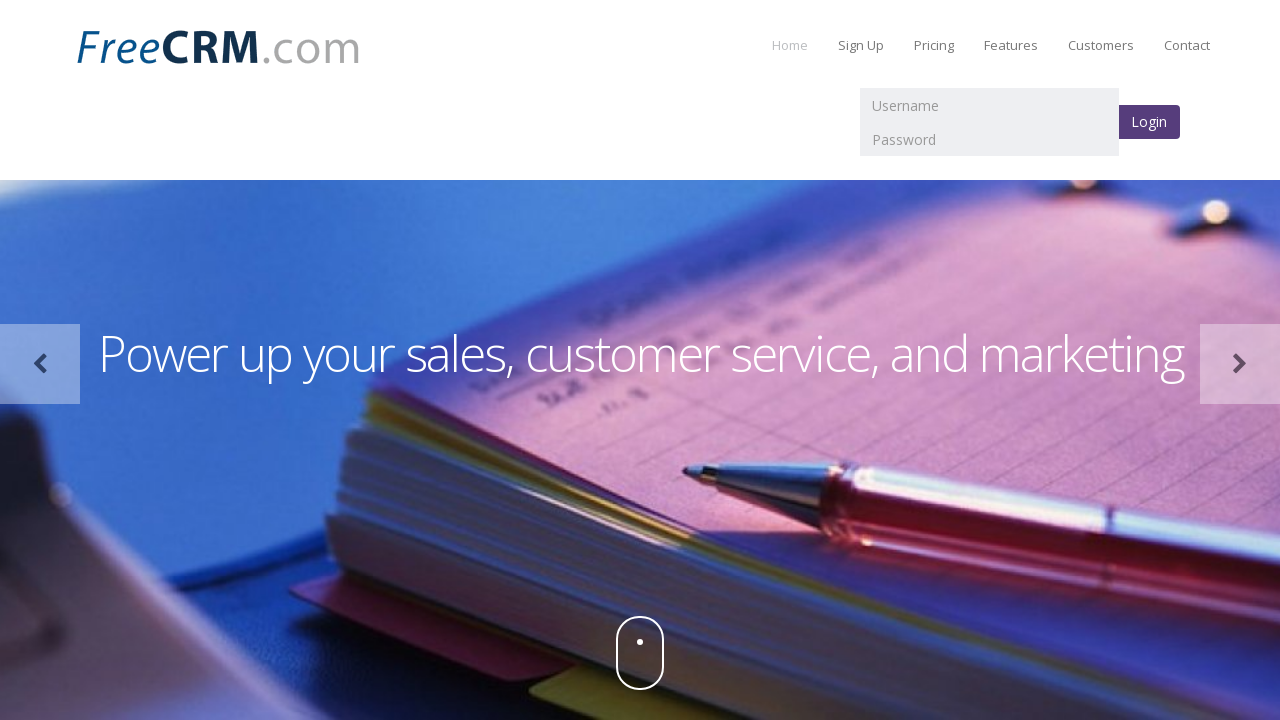

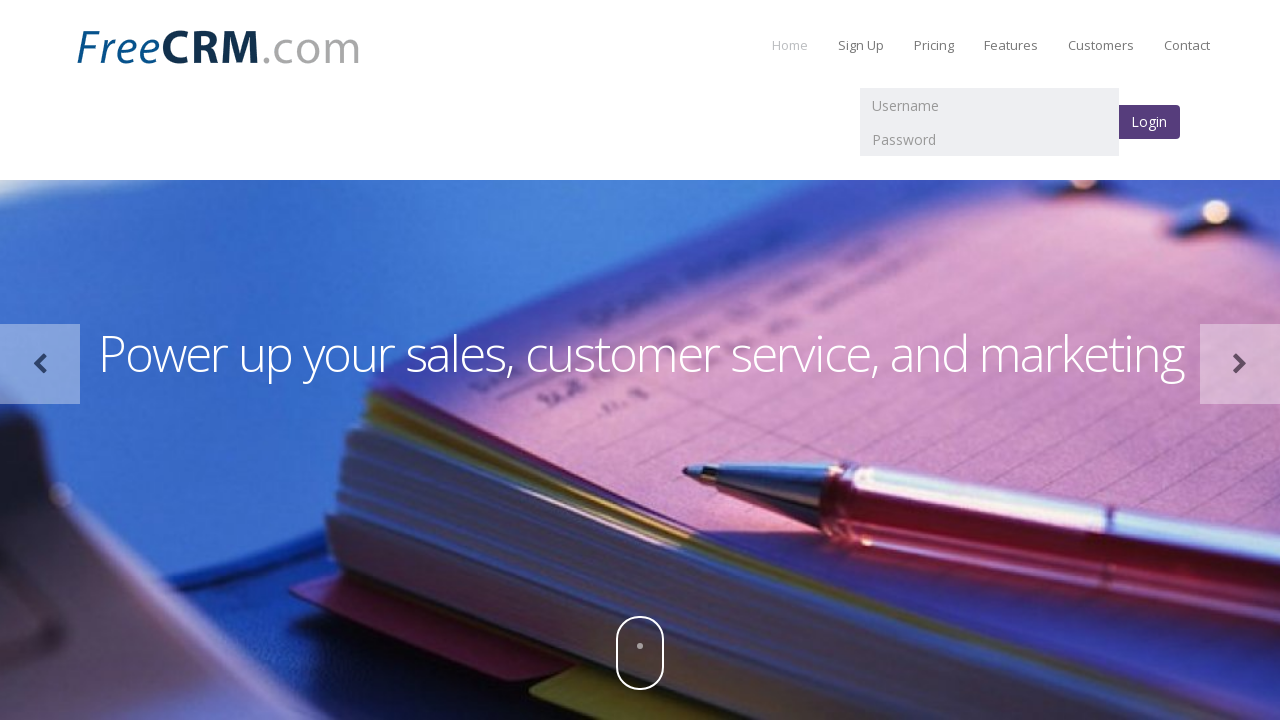